Tests dynamic element visibility by attempting to click a button that appears after a delay, with retry logic if initially not found

Starting URL: https://demoqa.com/dynamic-properties

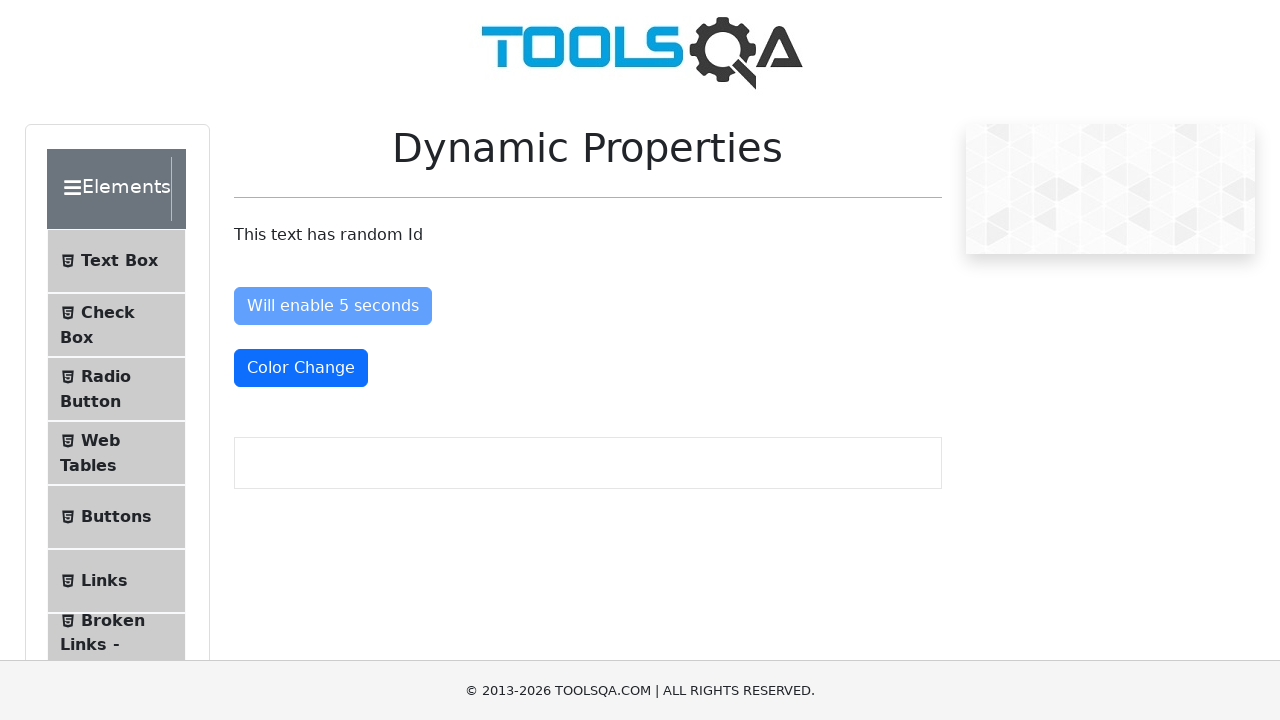

Waited for dynamic button to become visible on #visibleAfter
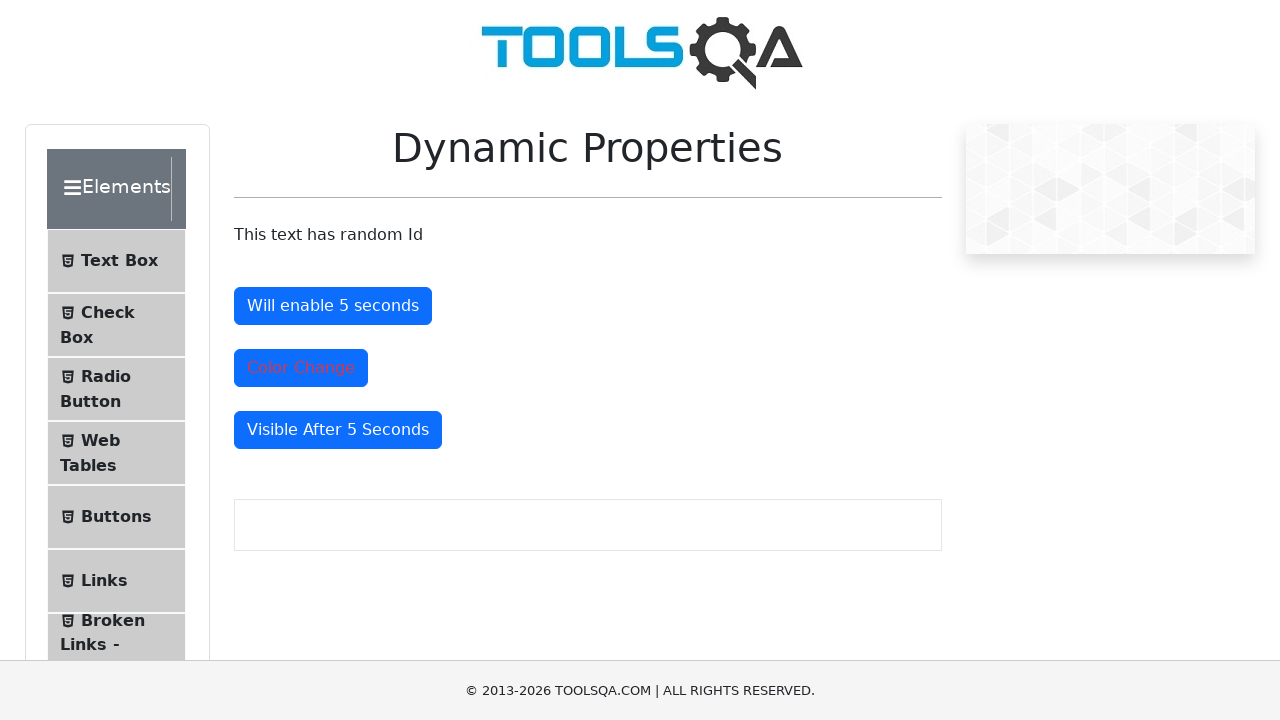

Clicked the now-visible dynamic button after retry at (338, 430) on #visibleAfter
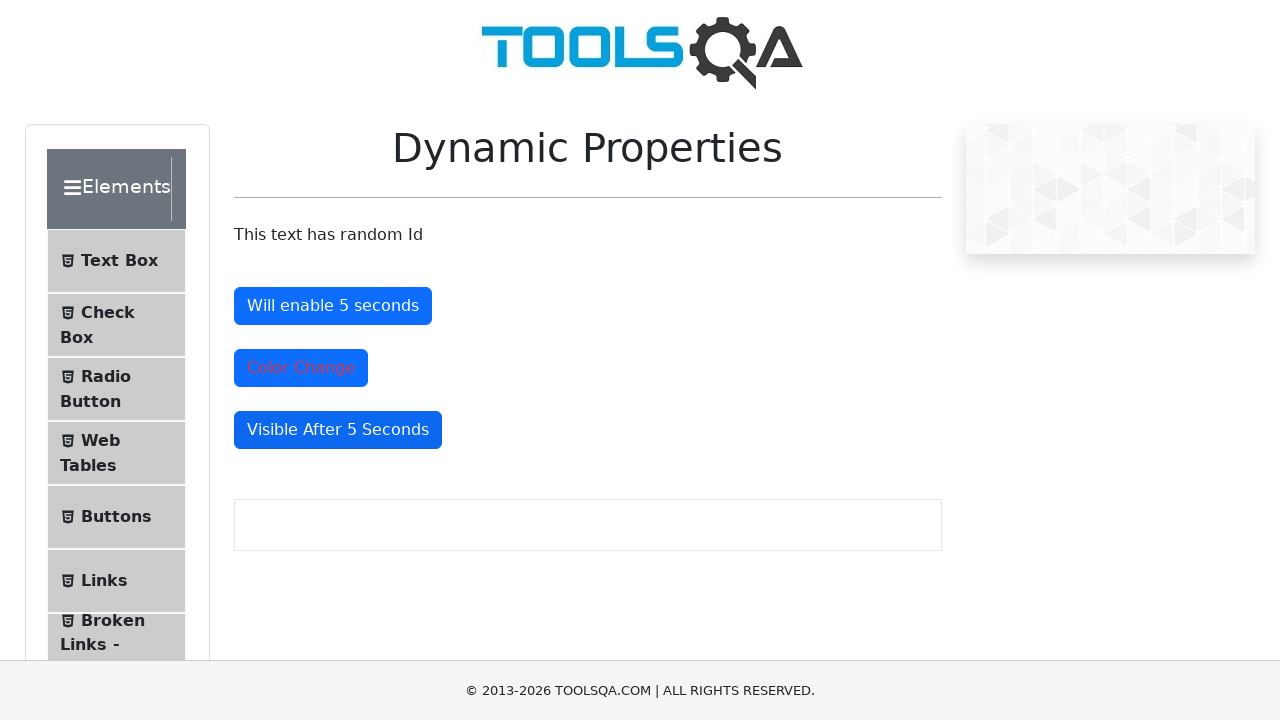

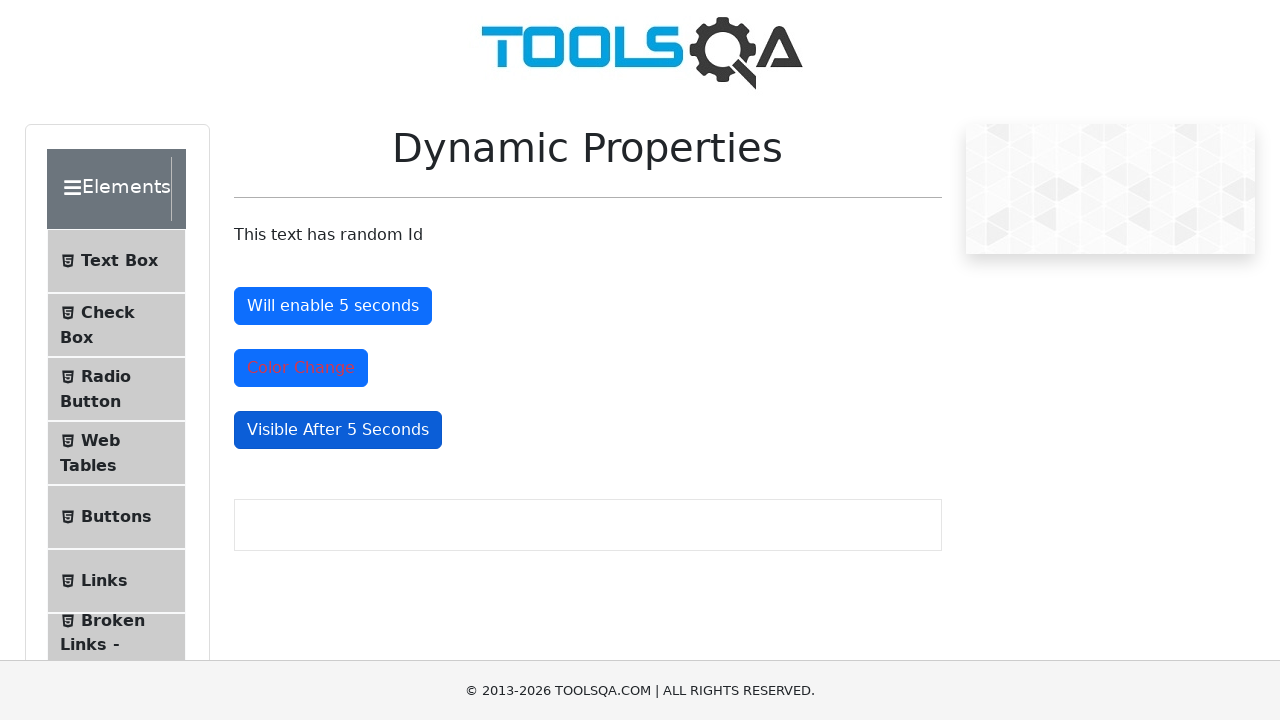